Tests email validation on the contact form by submitting an invalid email format (missing @) and verifying the form rejects it with aria-invalid attribute.

Starting URL: https://ancabota09.wixsite.com/intern

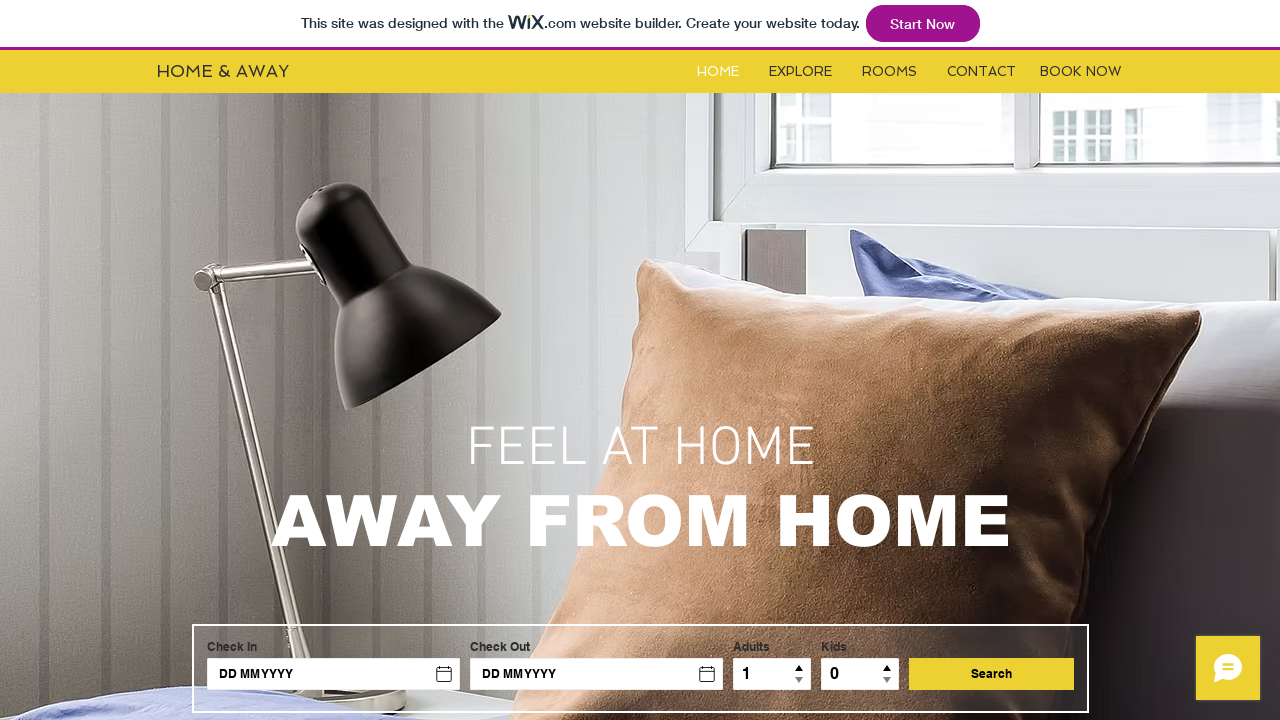

Clicked contact button to navigate to contact page at (982, 72) on #i6kl732v3label
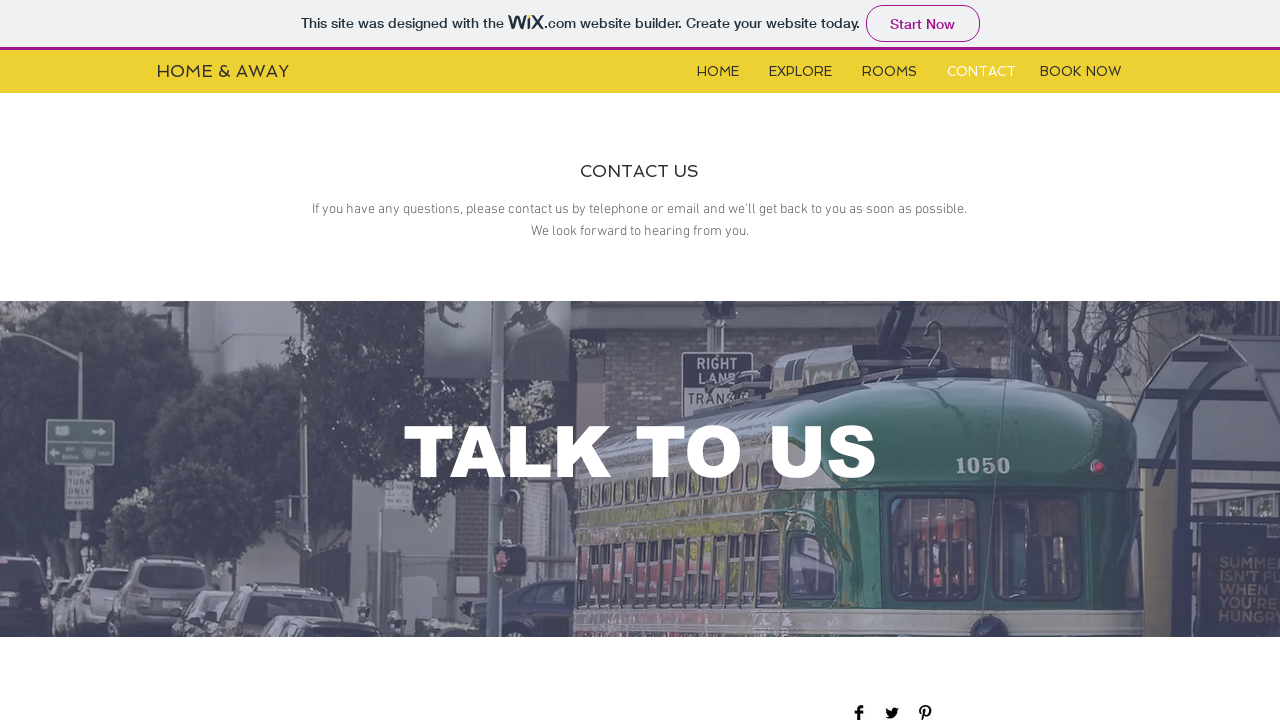

Waited for navigation to contact page
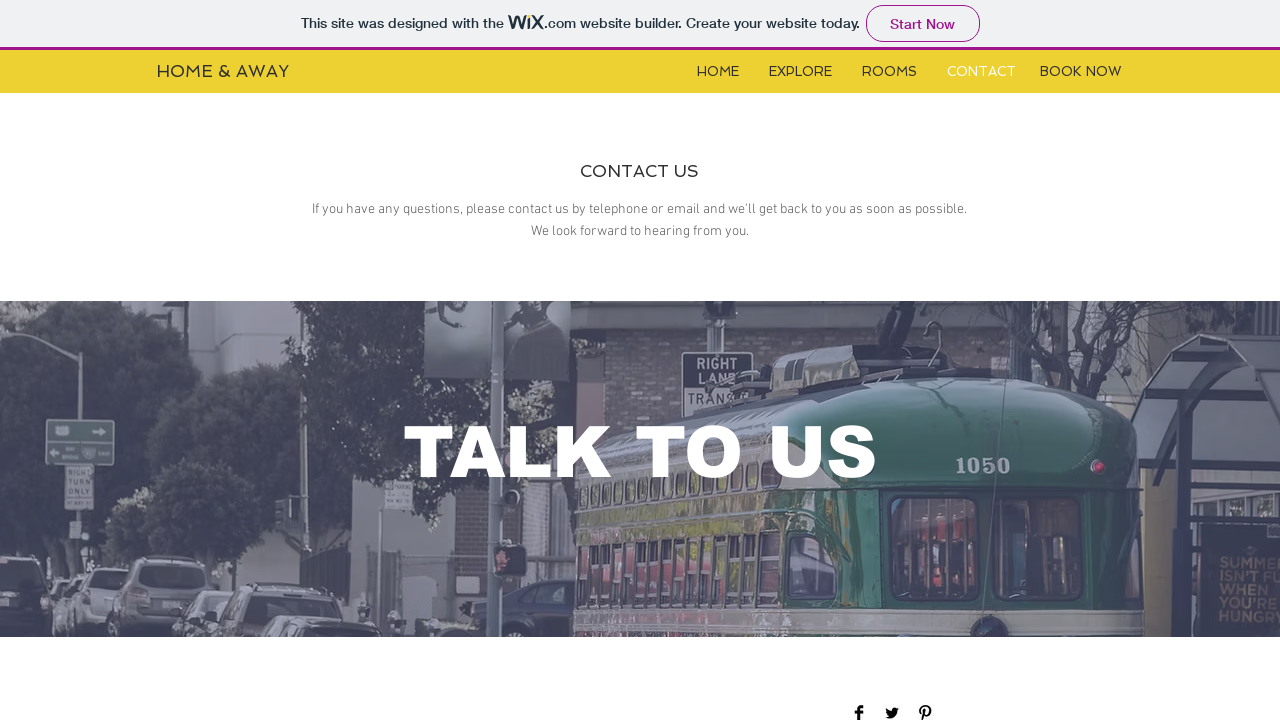

Waited for name field to be visible
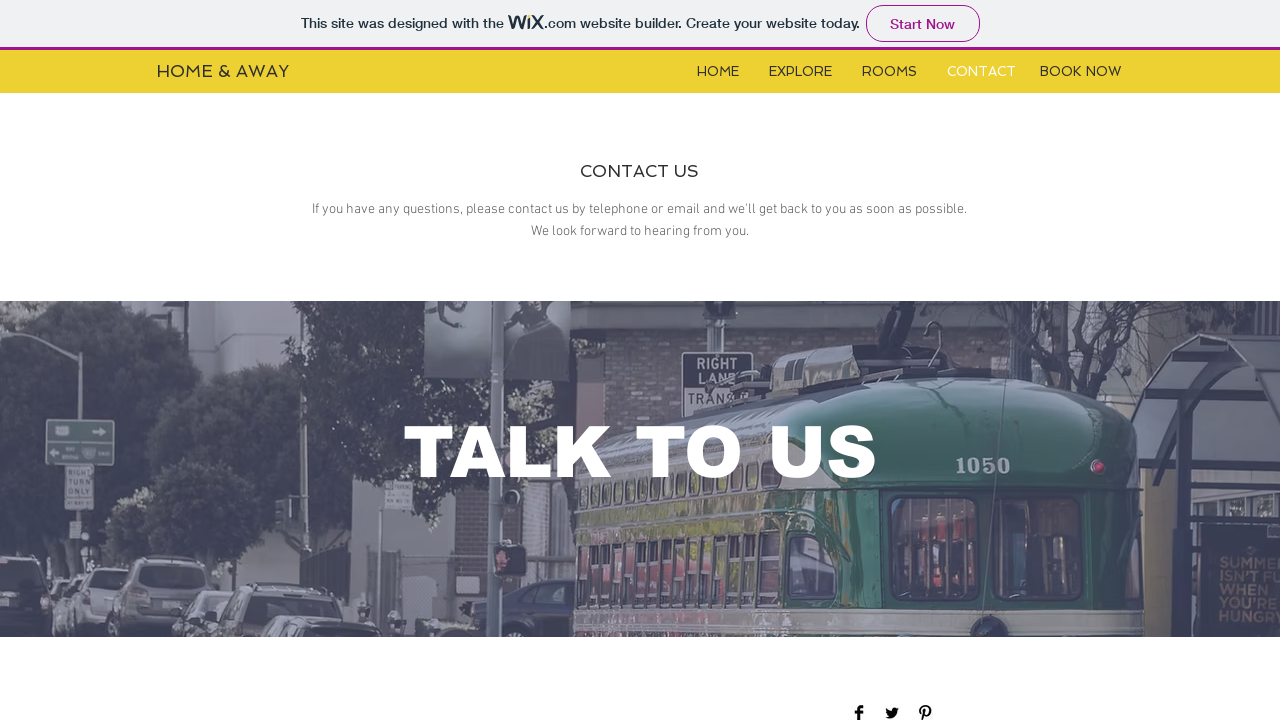

Filled name field with 'John'
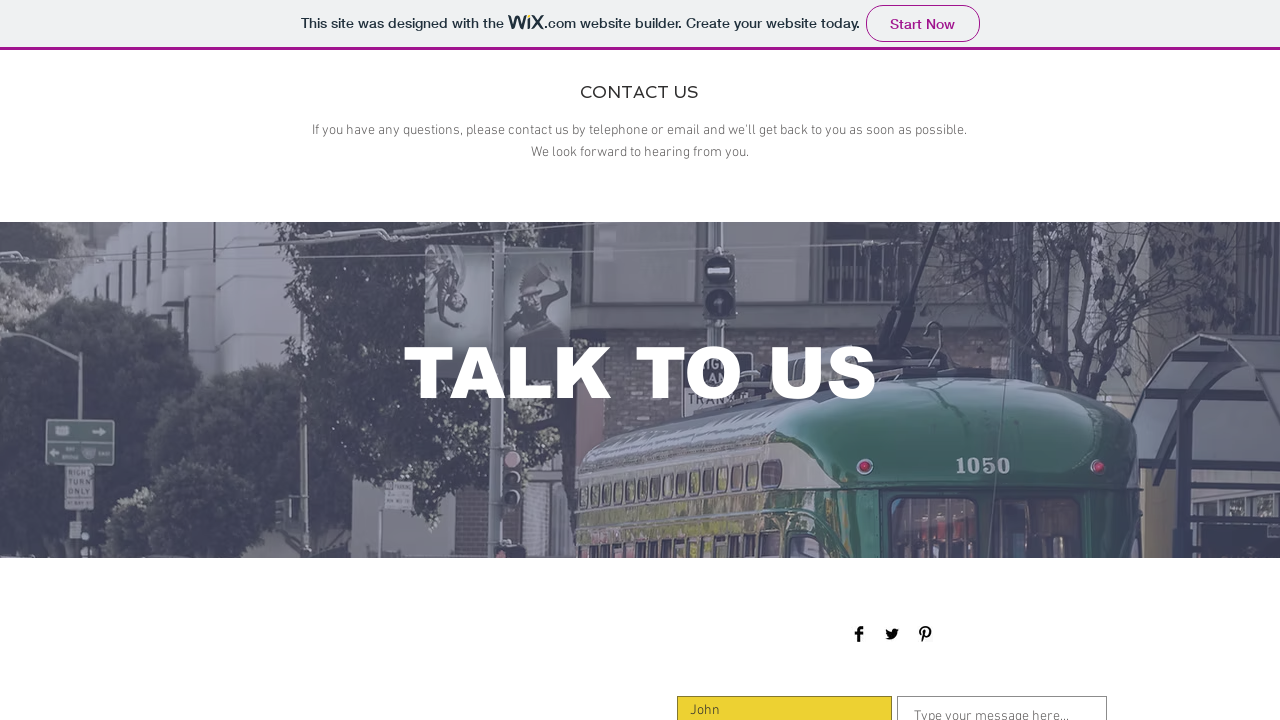

Waited for email field to be visible
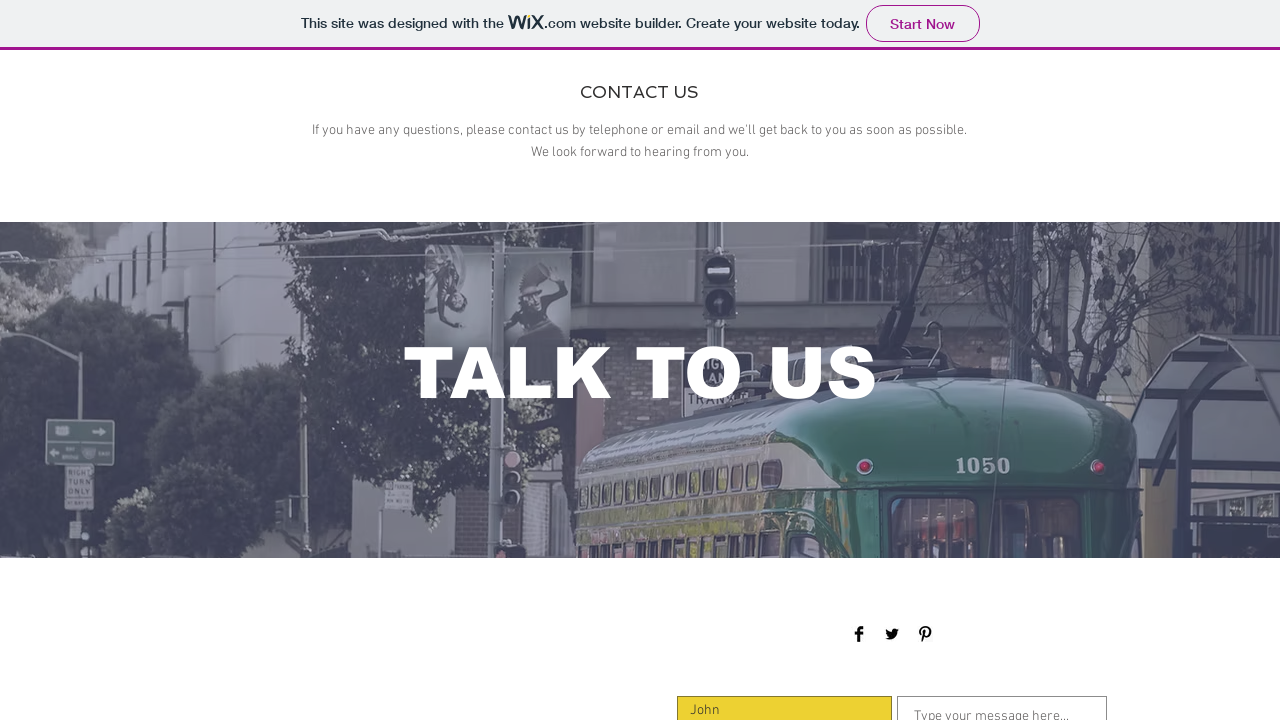

Filled email field with invalid email format 'johnmail.com' (missing @)
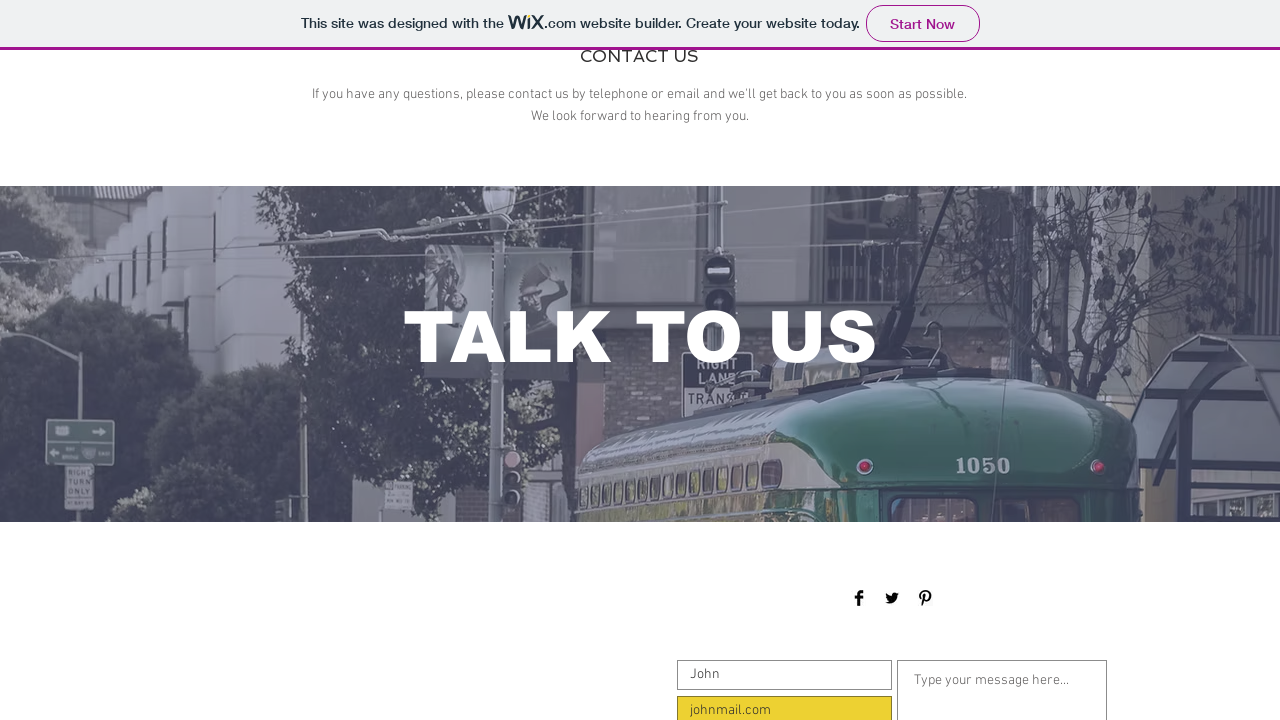

Waited for phone field to be visible
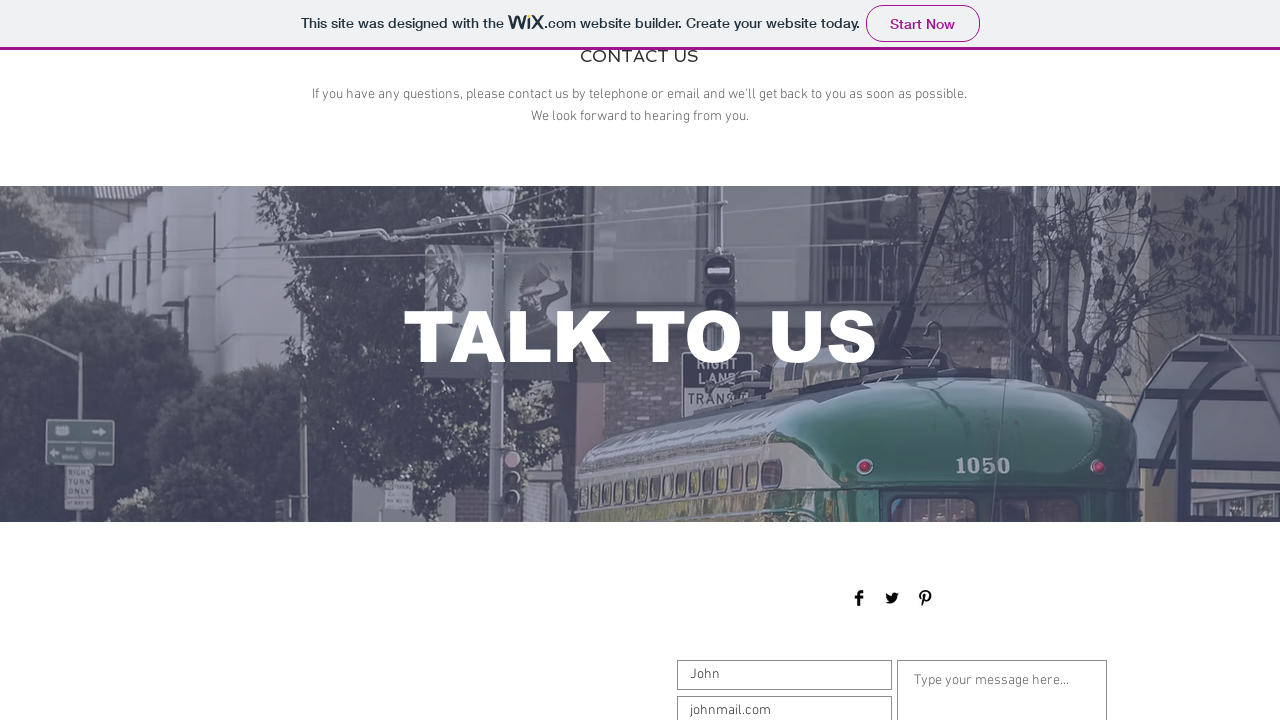

Filled phone field with '078975685'
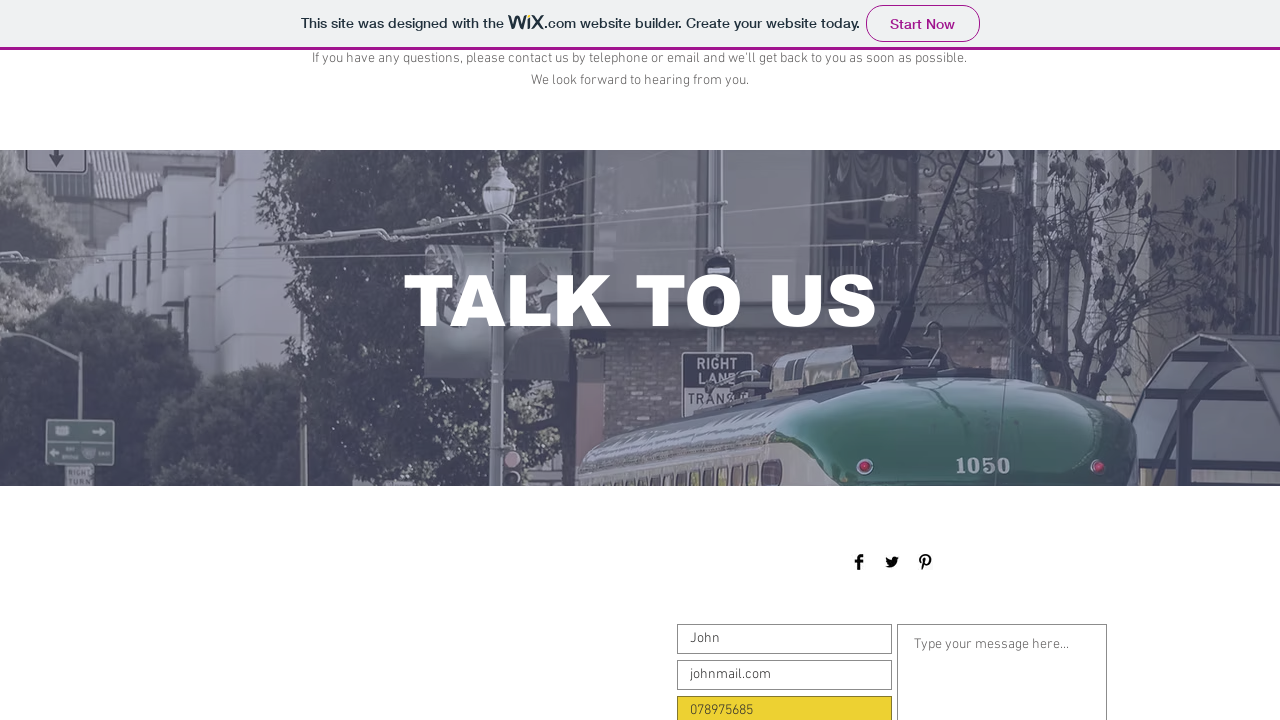

Waited for message field to be visible
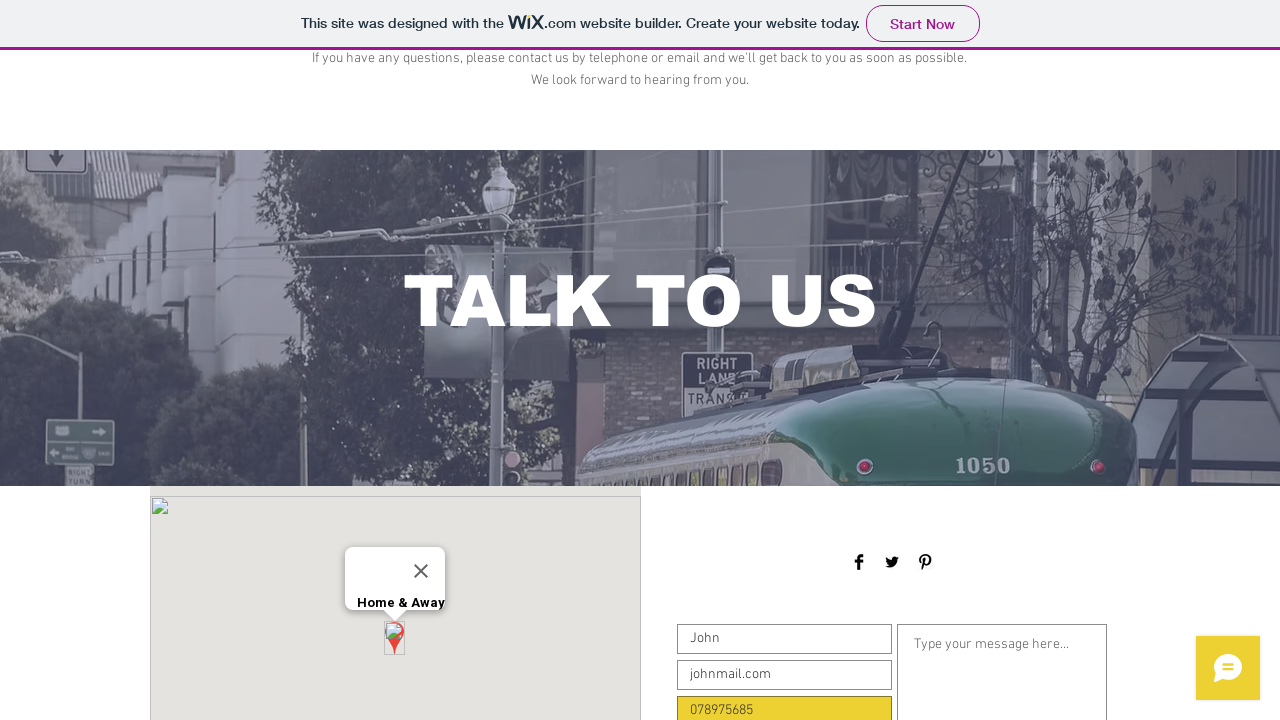

Filled message field with 'Message!'
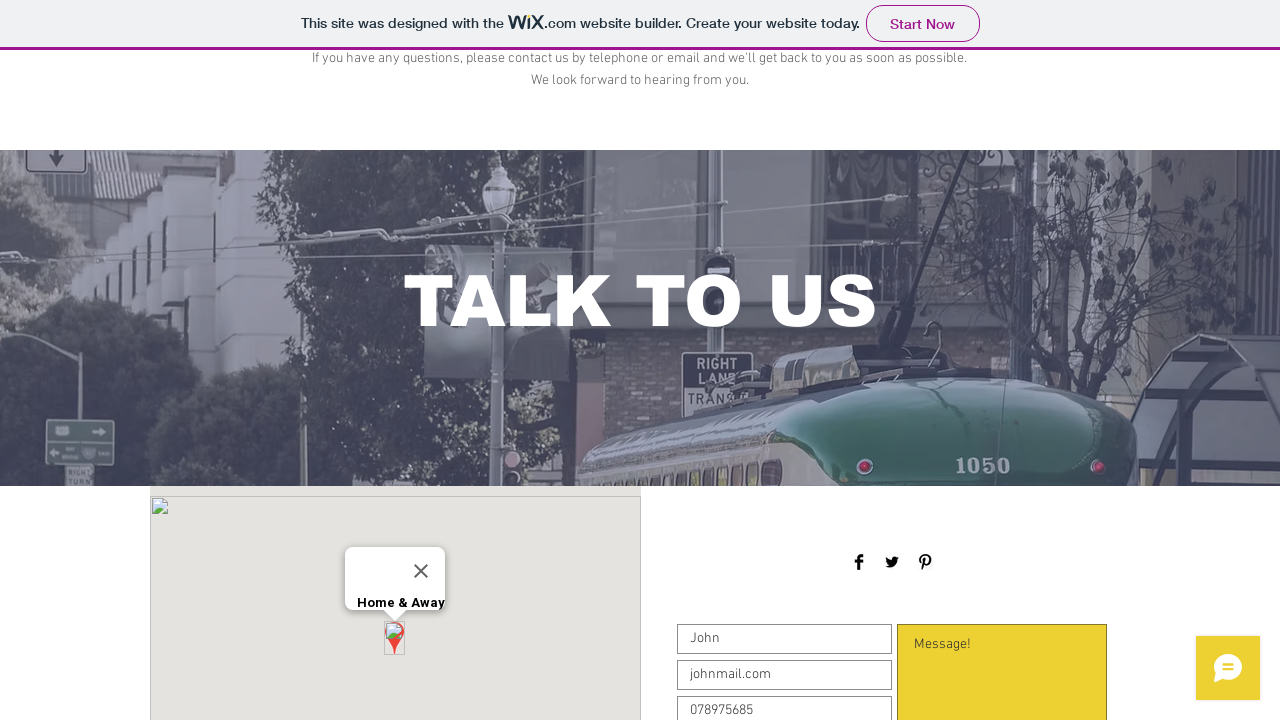

Waited for submit button to be visible
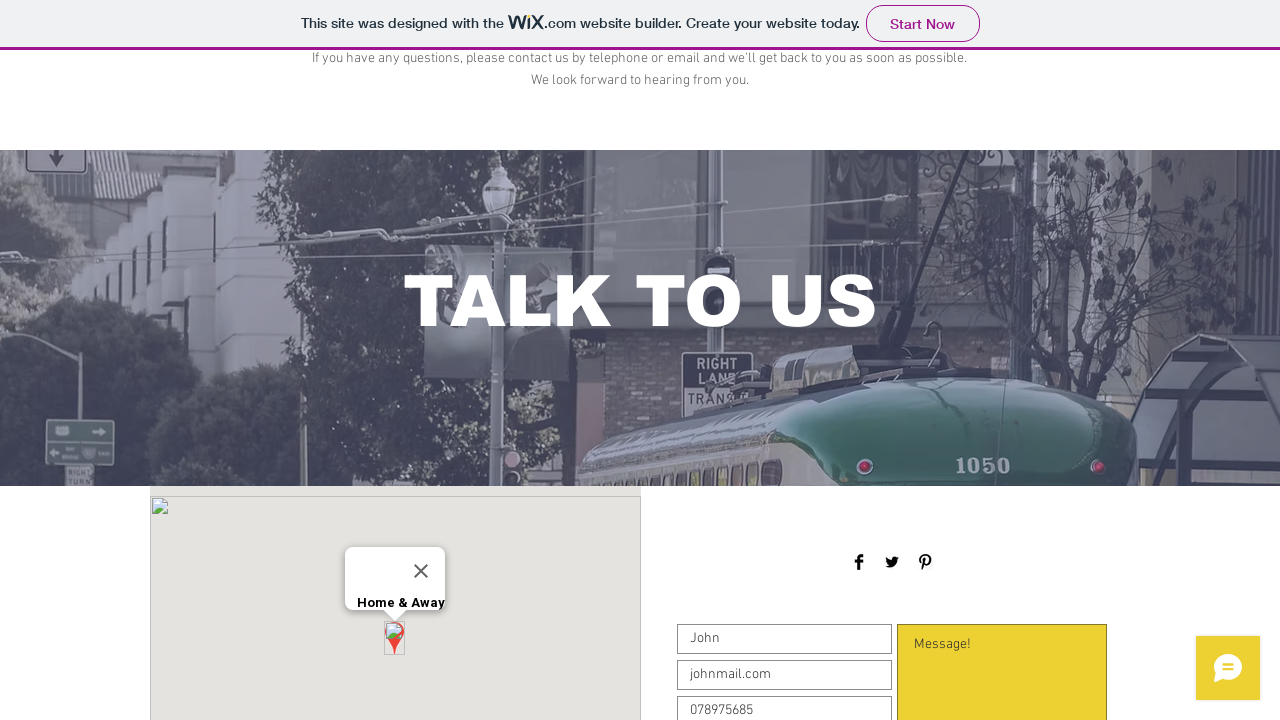

Clicked submit button to submit form with invalid email
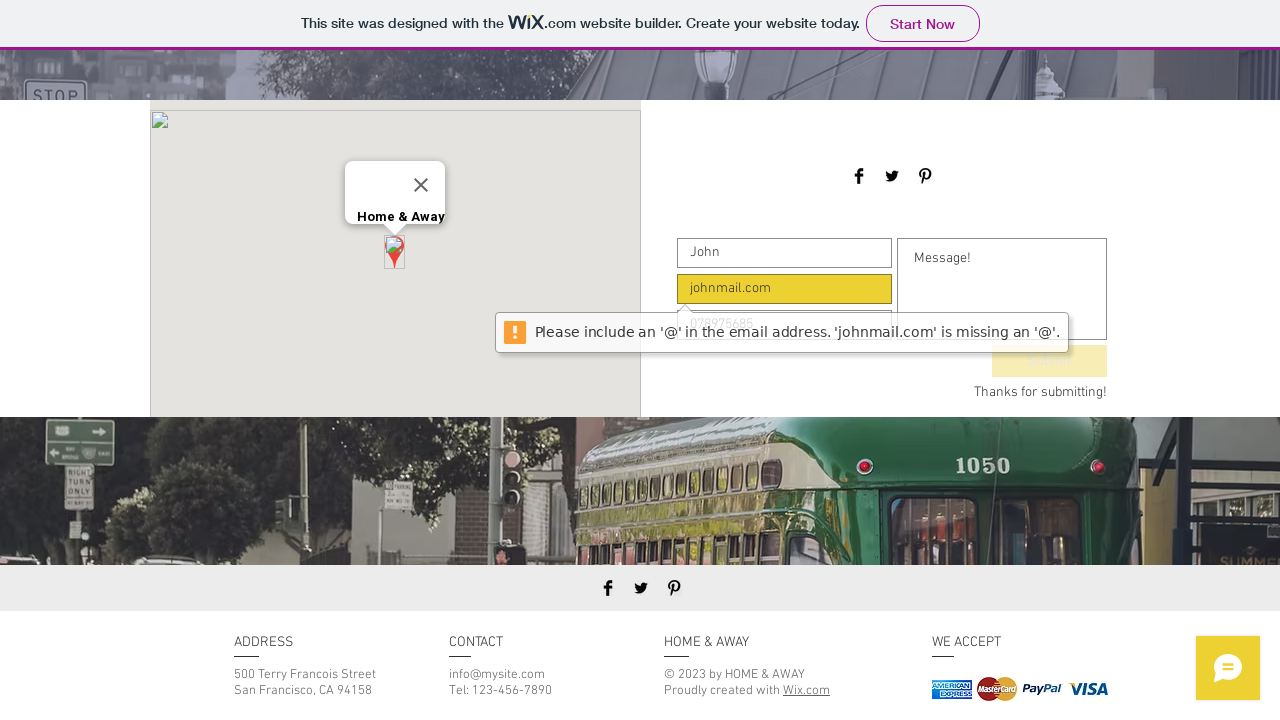

Waited 500ms for email validation to trigger and form to display aria-invalid attribute
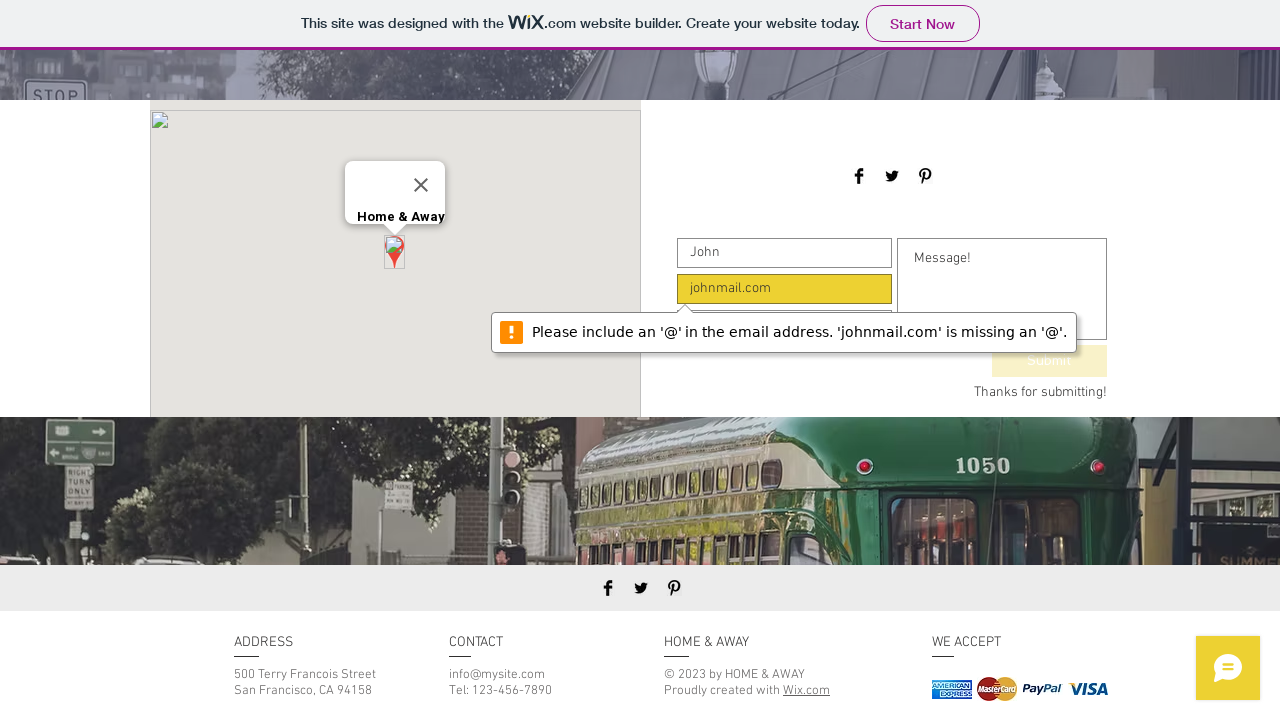

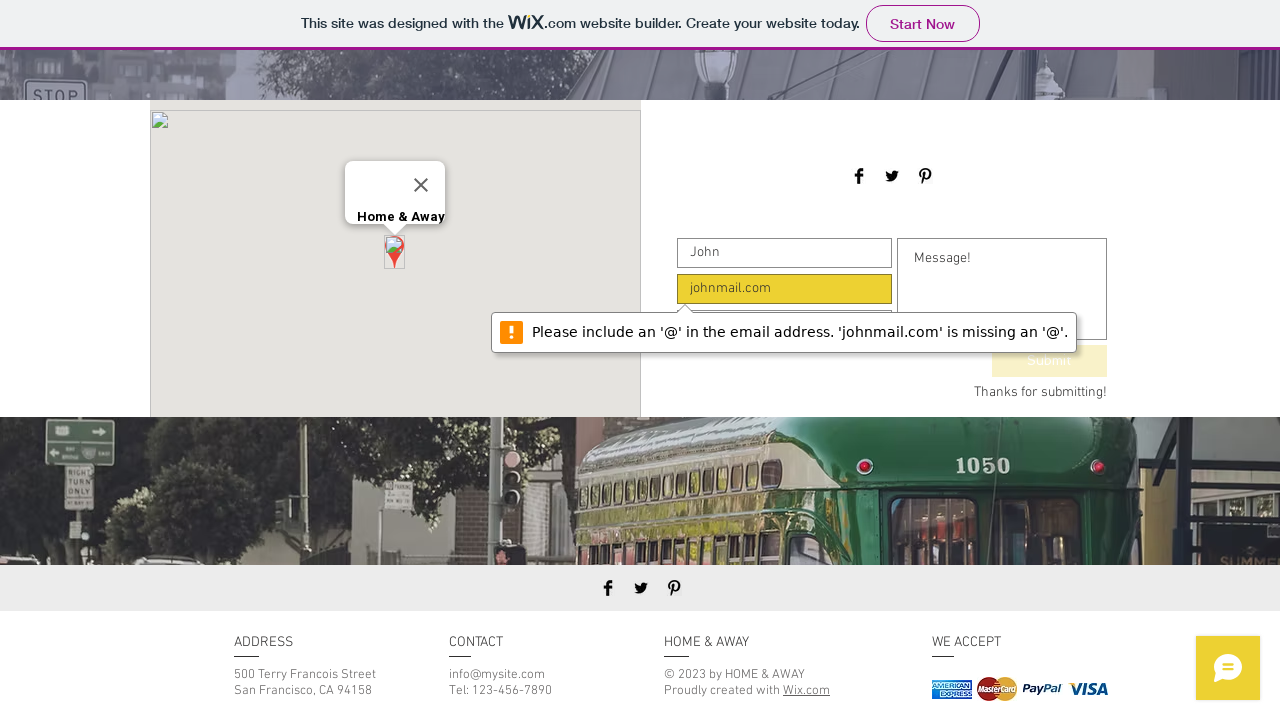